Tests opening a new window by clicking a link and getting window handles

Starting URL: https://the-internet.herokuapp.com/windows

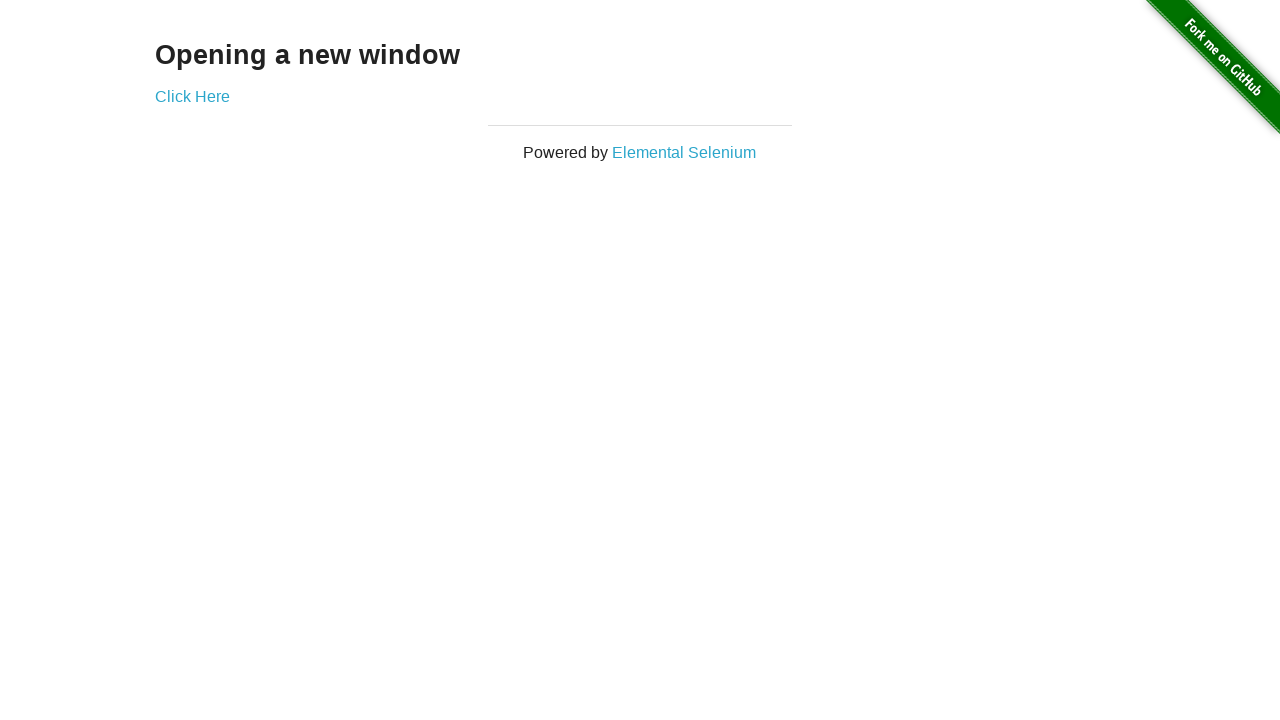

Retrieved current page title
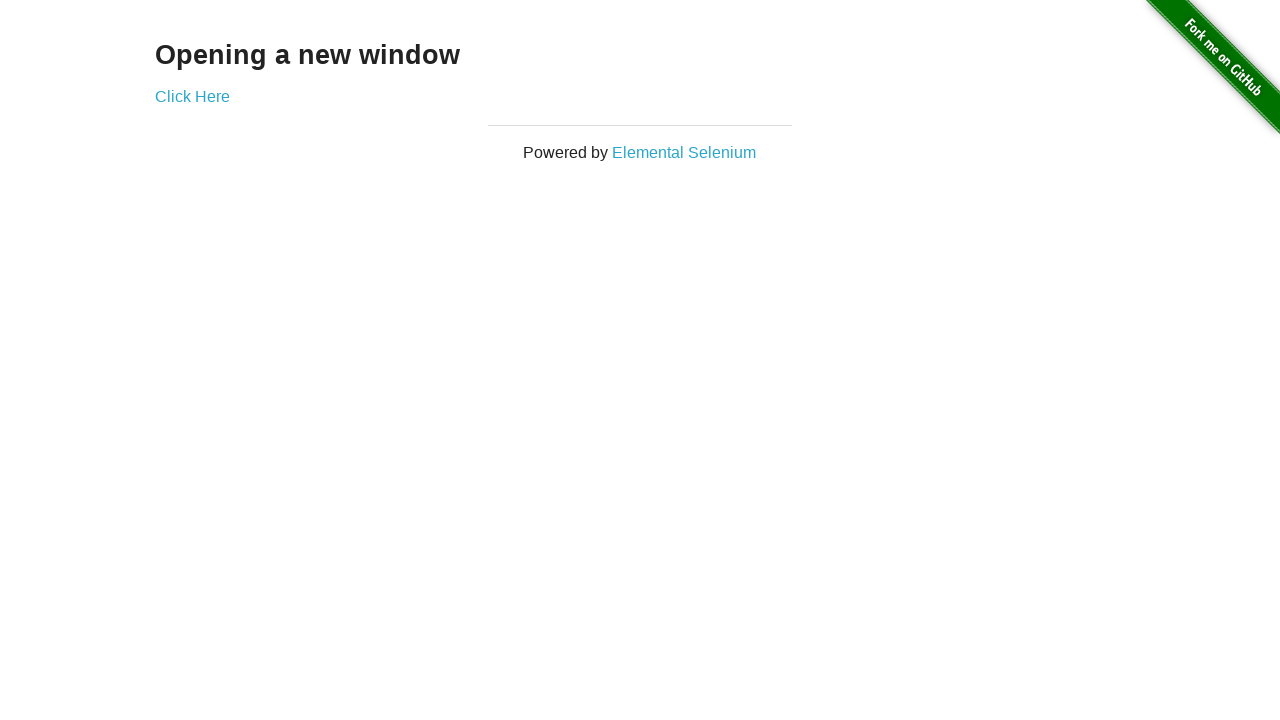

Clicked 'Click Here' link to open new window at (192, 96) on text='Click Here'
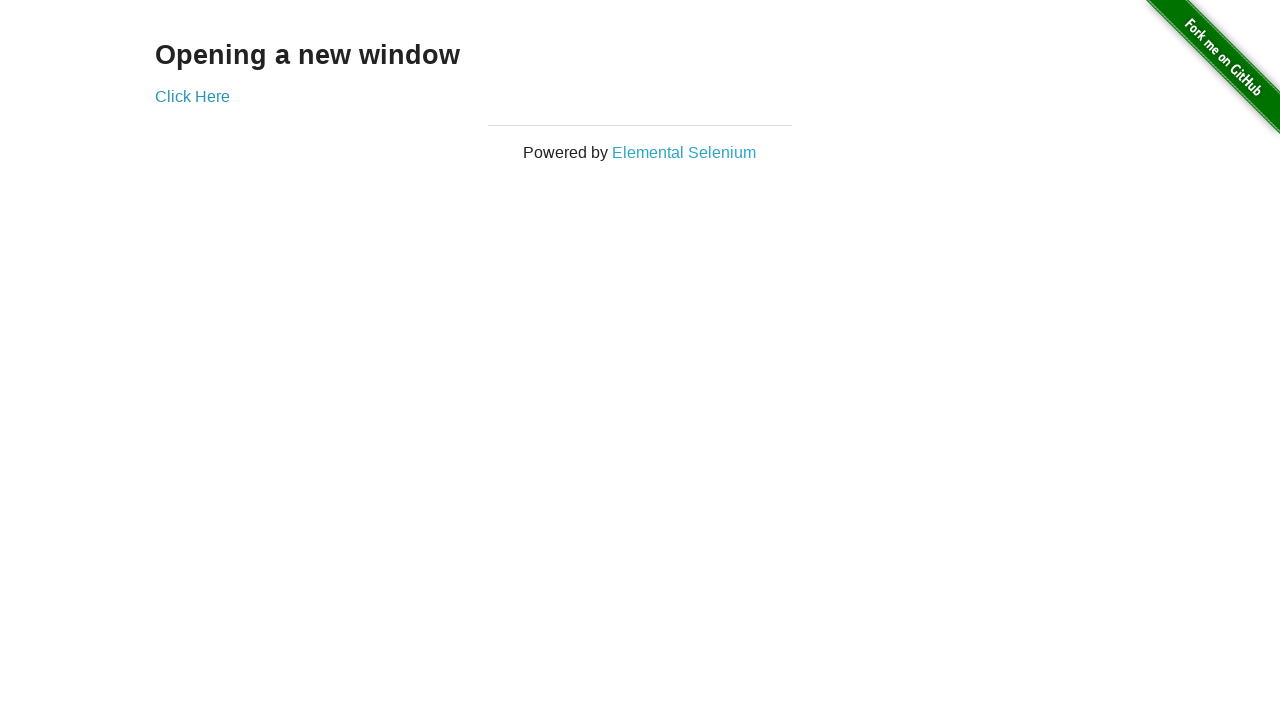

New window opened and captured
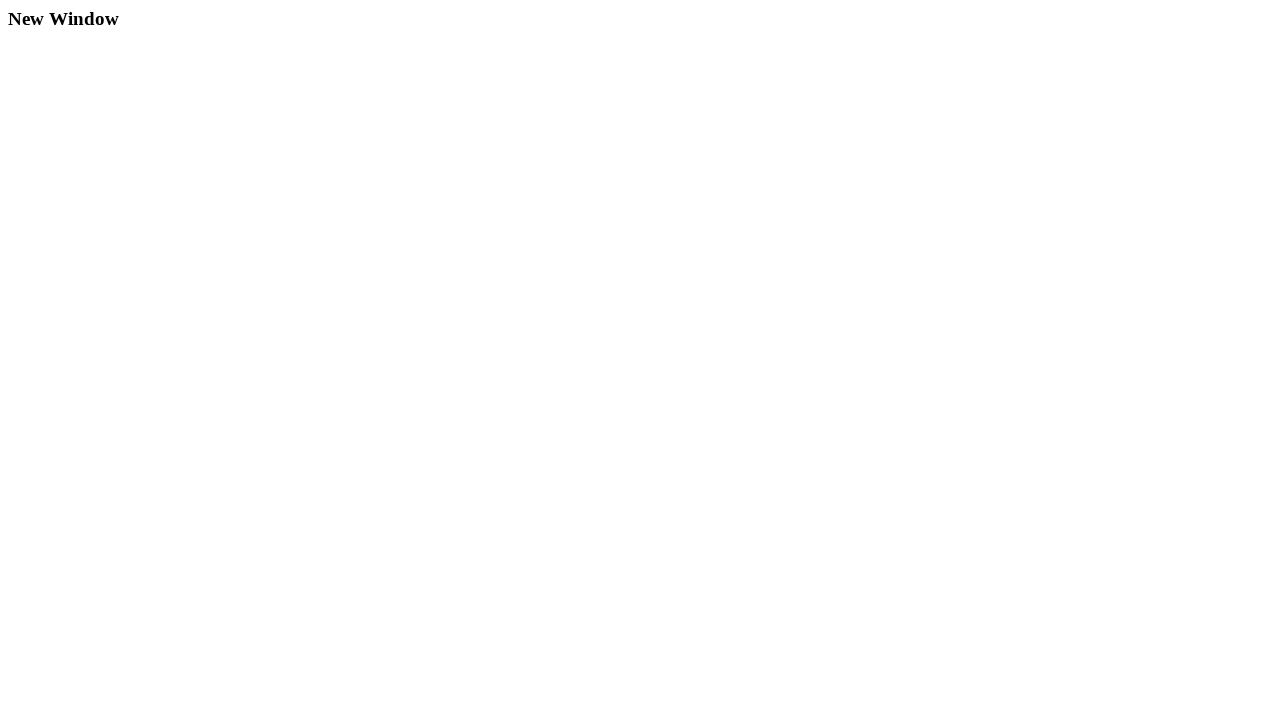

New page finished loading
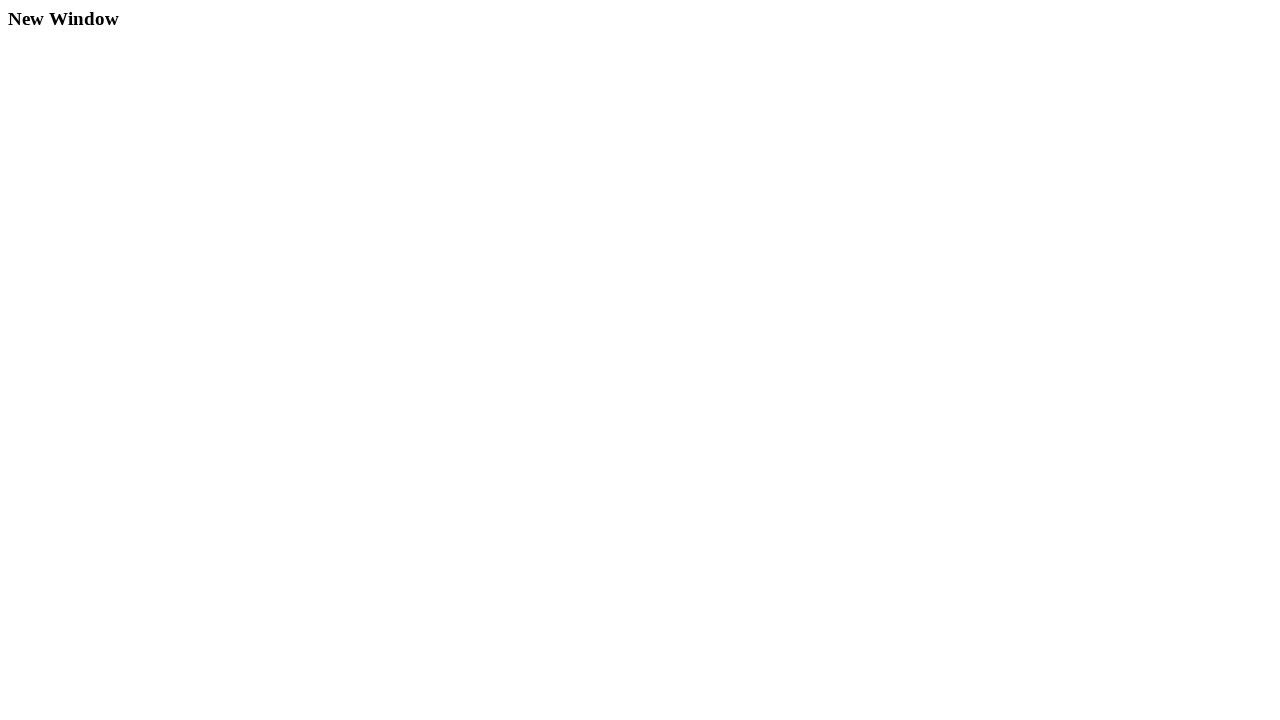

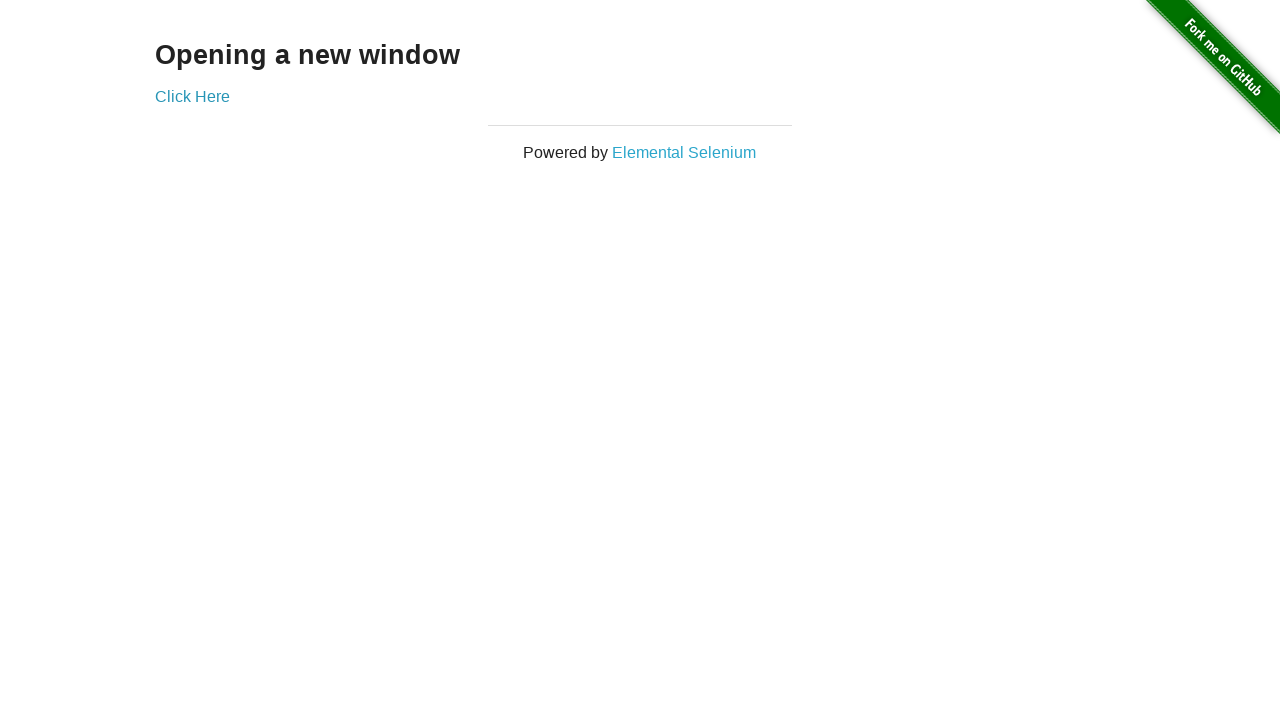